Tests switching to login authentication tab and verifies the placeholder text changes to "Логин"

Starting URL: https://b2c.passport.rt.ru/

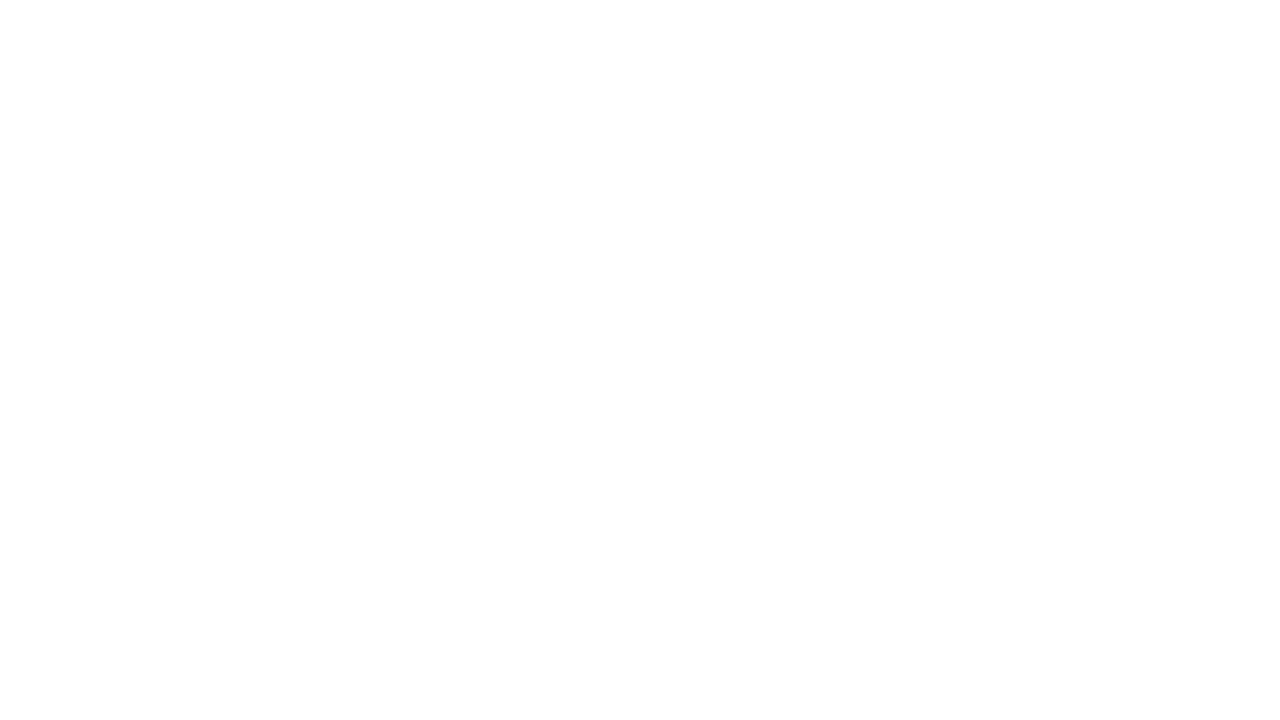

Clicked on login authentication tab at (936, 175) on #t-btn-tab-login
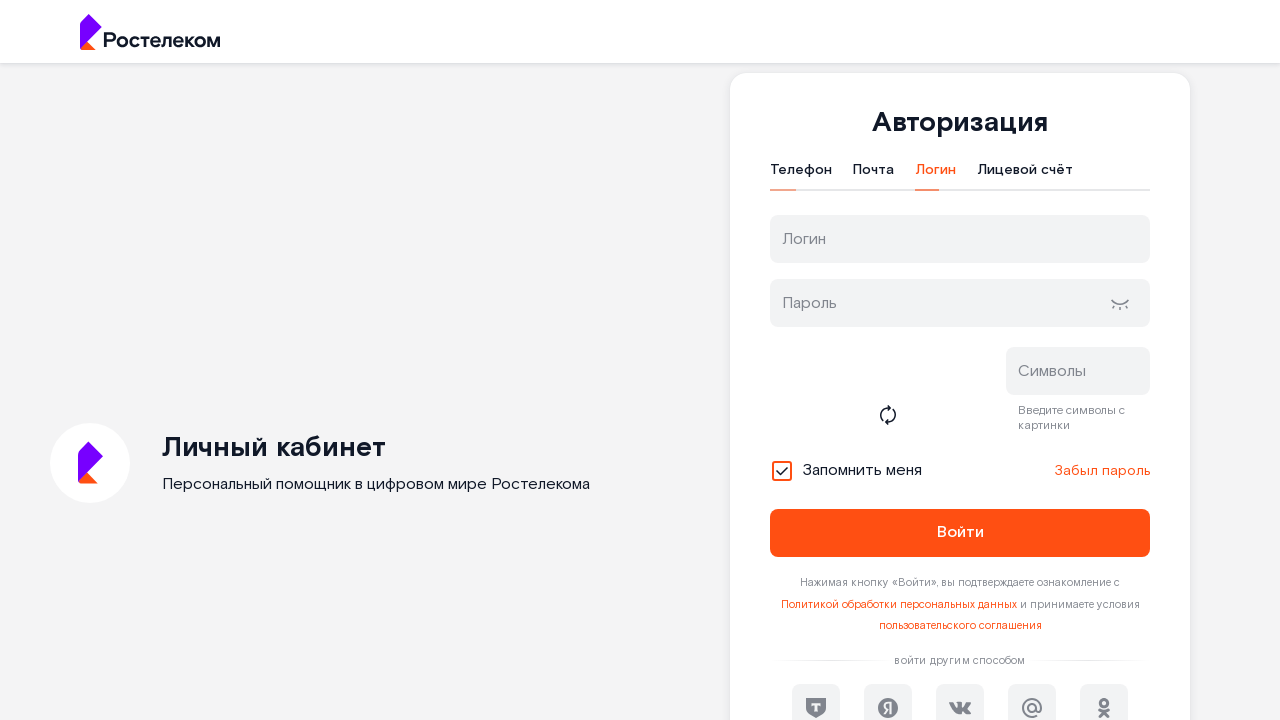

Located login placeholder text element
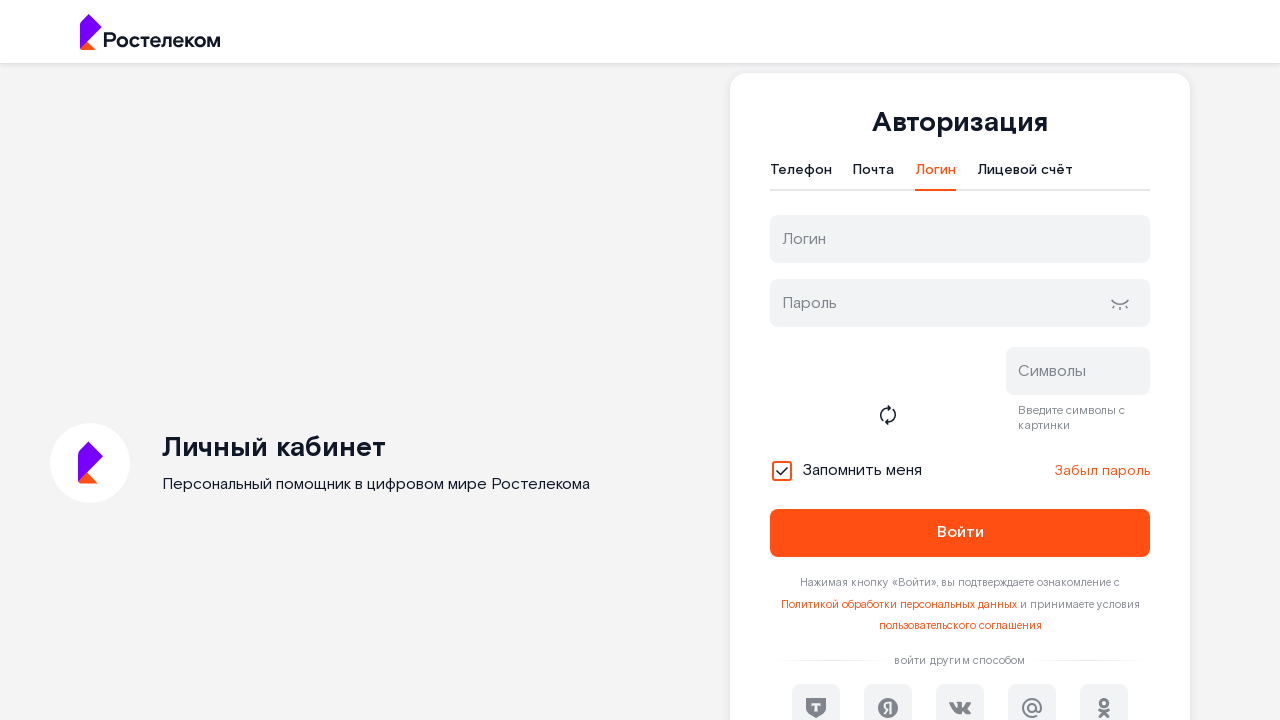

Verified placeholder text changed to 'Логин'
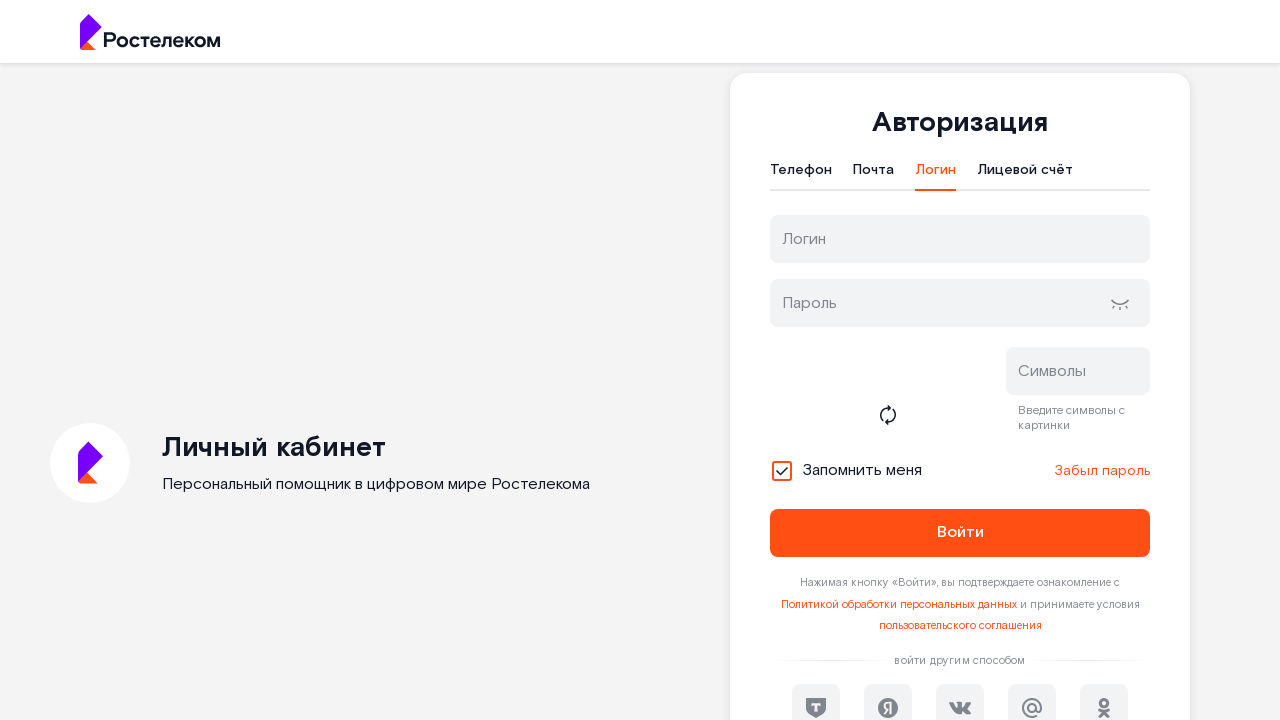

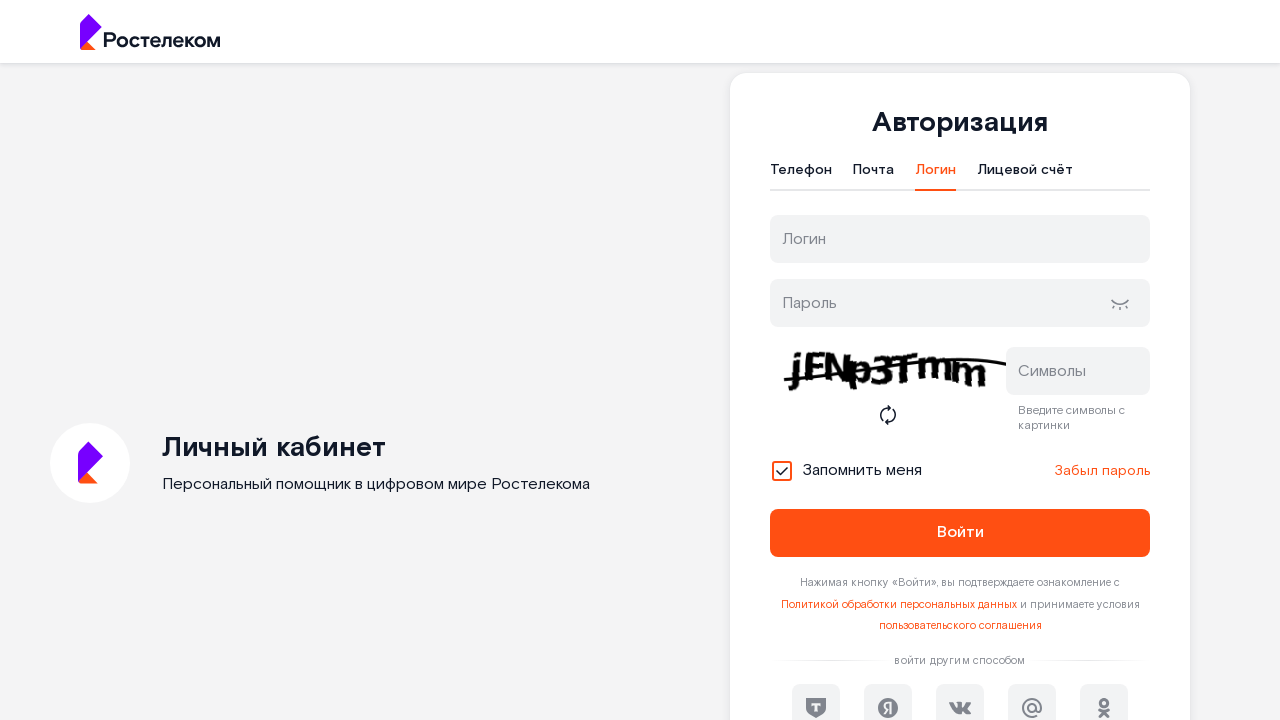